Tests a registration form by filling in first name, last name, and email fields, then submitting the form and verifying the success message is displayed.

Starting URL: https://suninjuly.github.io/registration1.html

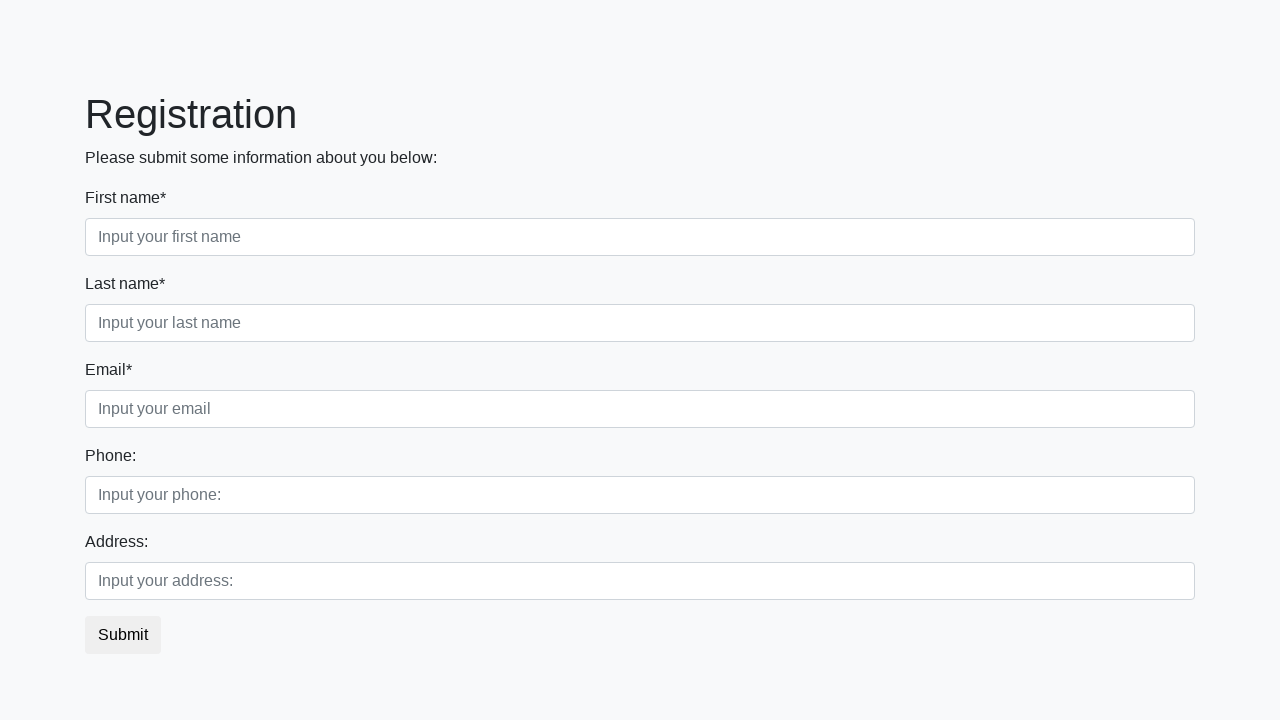

Filled first name field with 'Ivan' on div.first_class input[required]
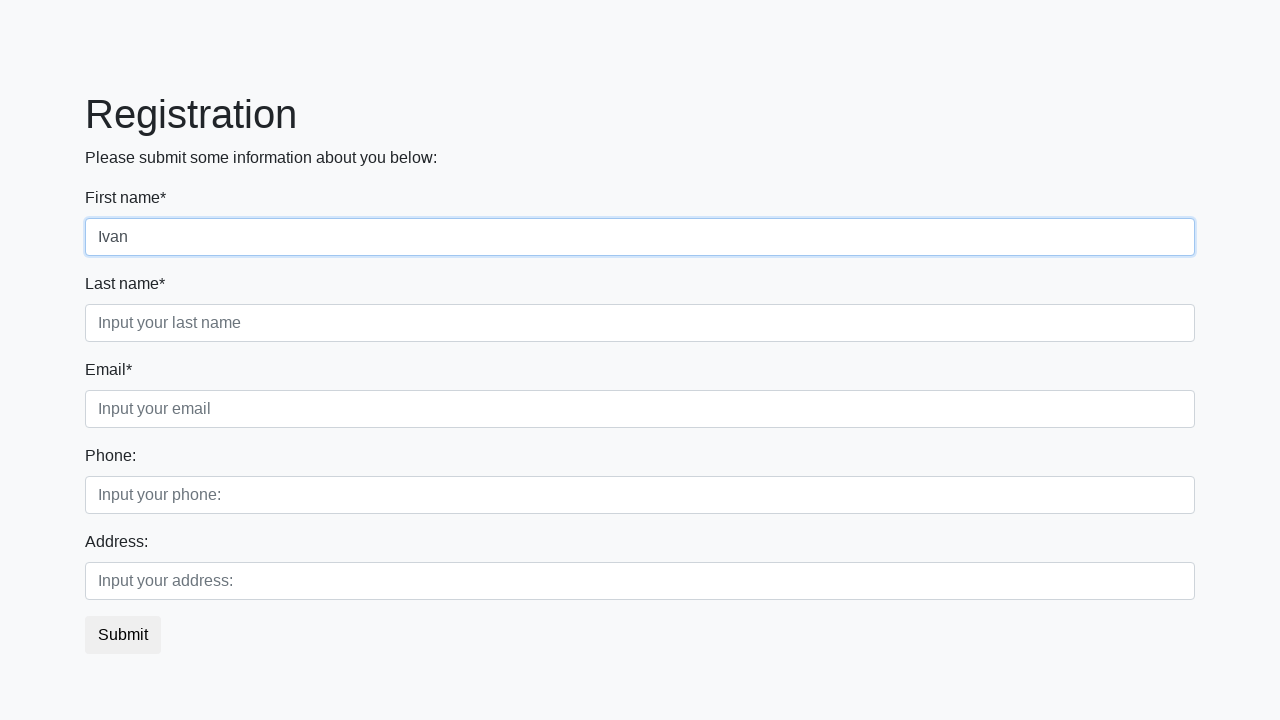

Filled last name field with 'Petrov' on div.second_class input[required]
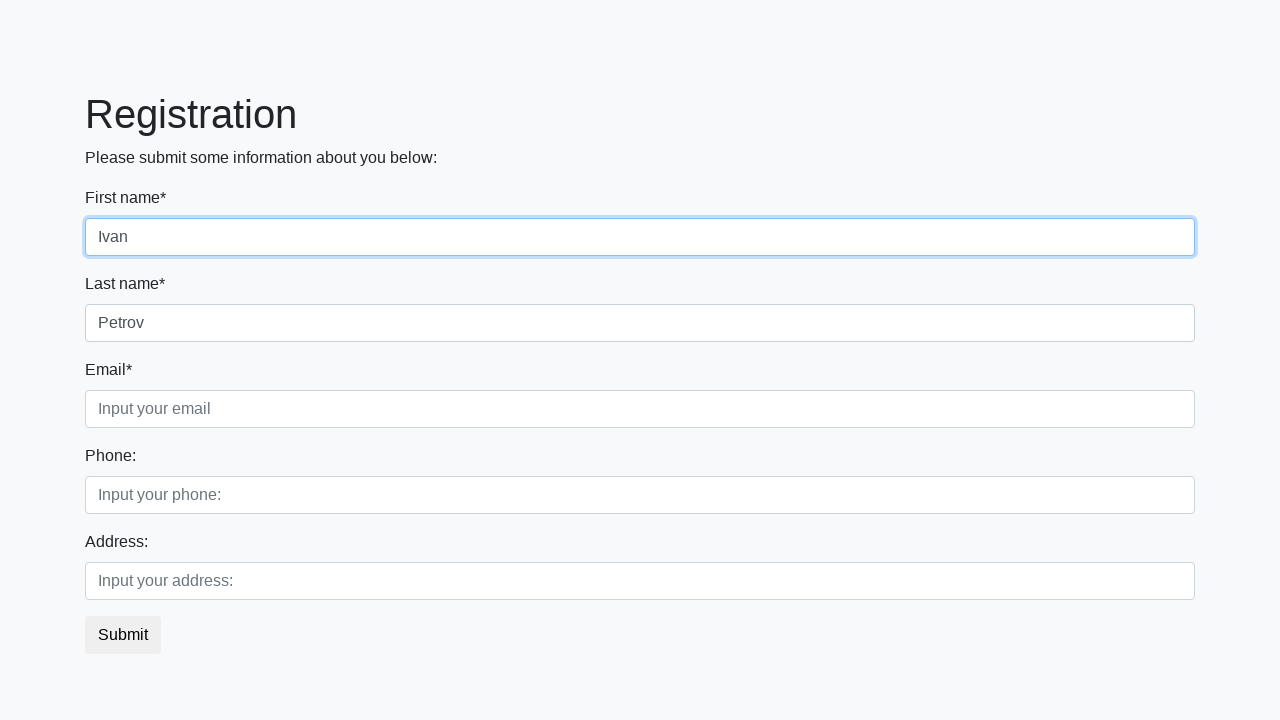

Filled email field with 'testuser@gmail.com' on div.third_class input[required]
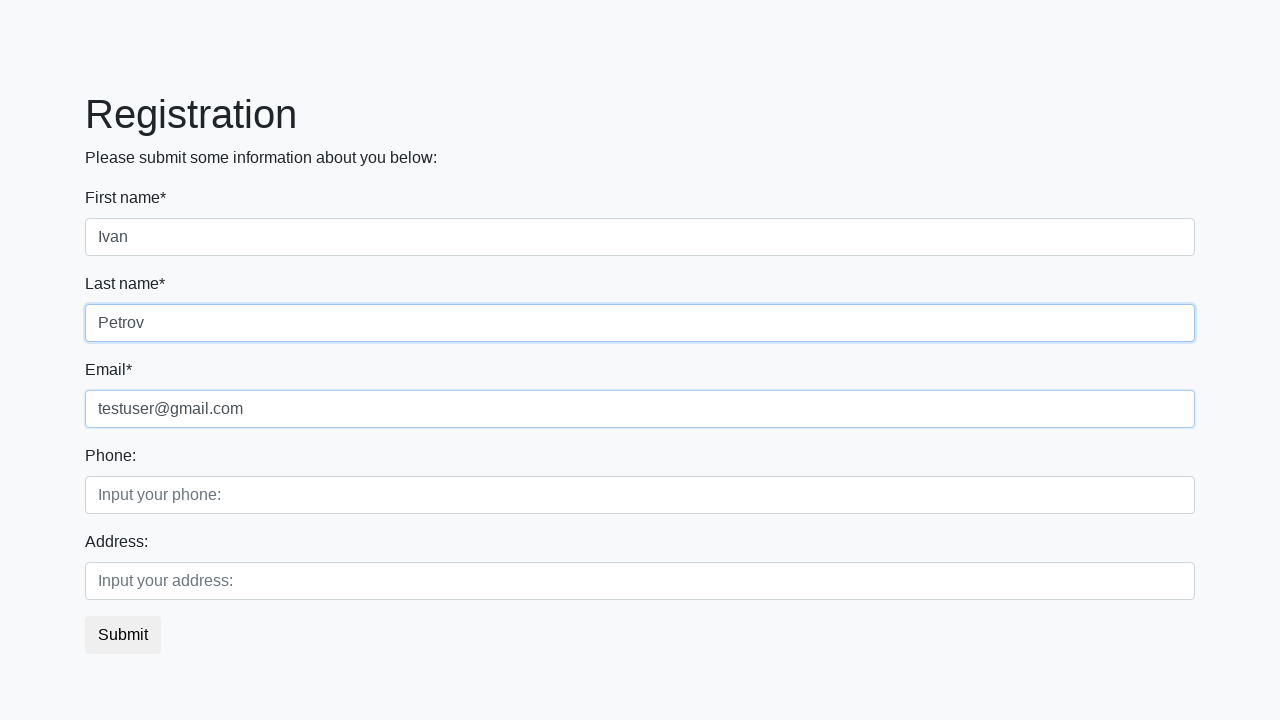

Clicked submit button at (123, 635) on button.btn
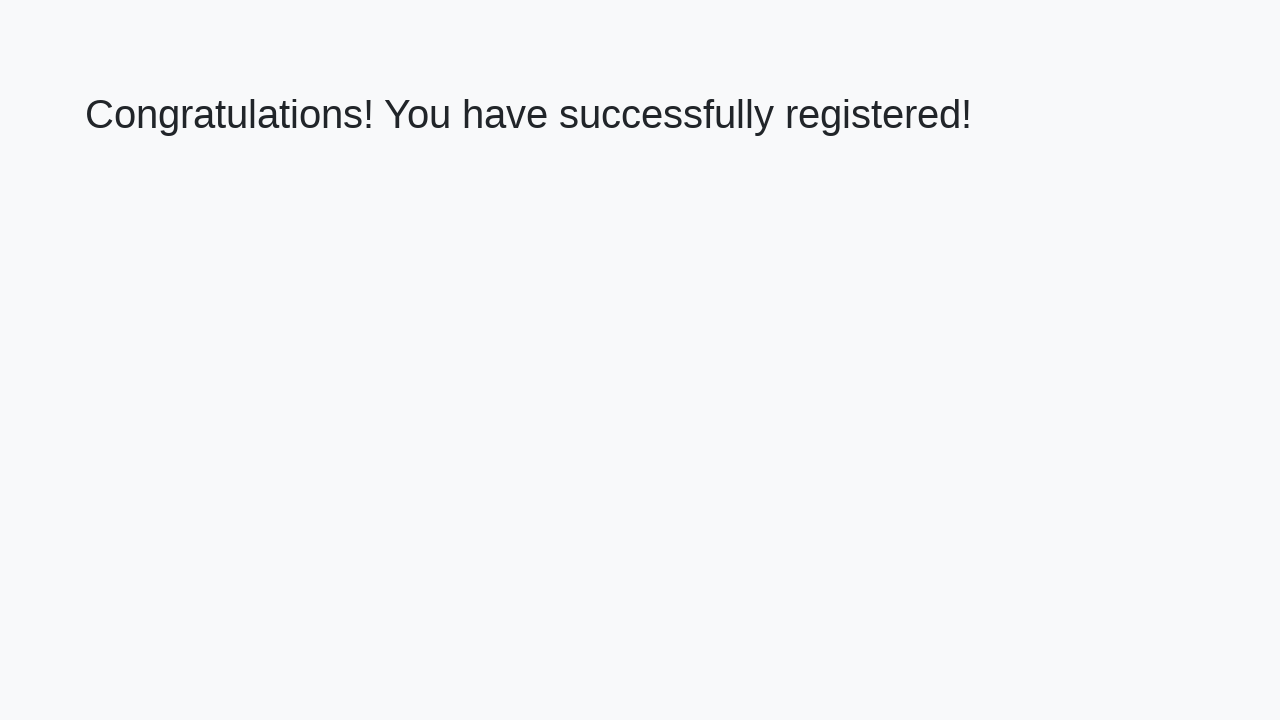

Success message (h1) appeared on page
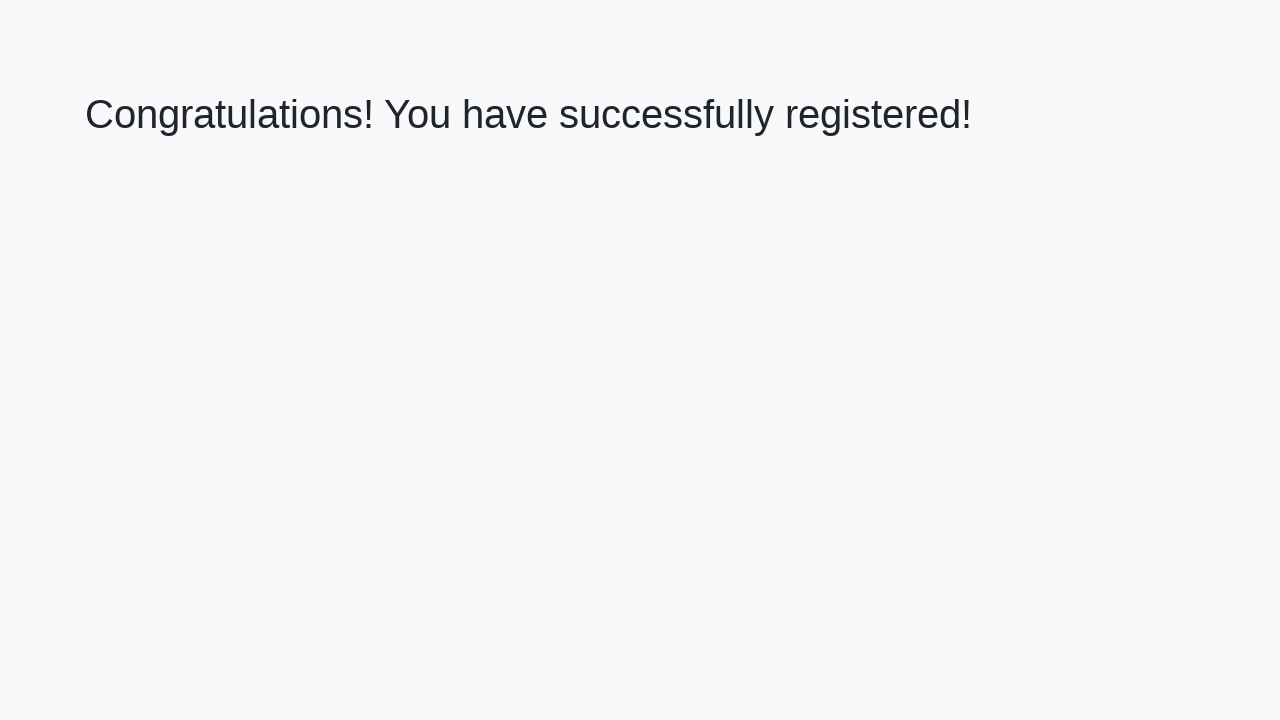

Retrieved success message text content
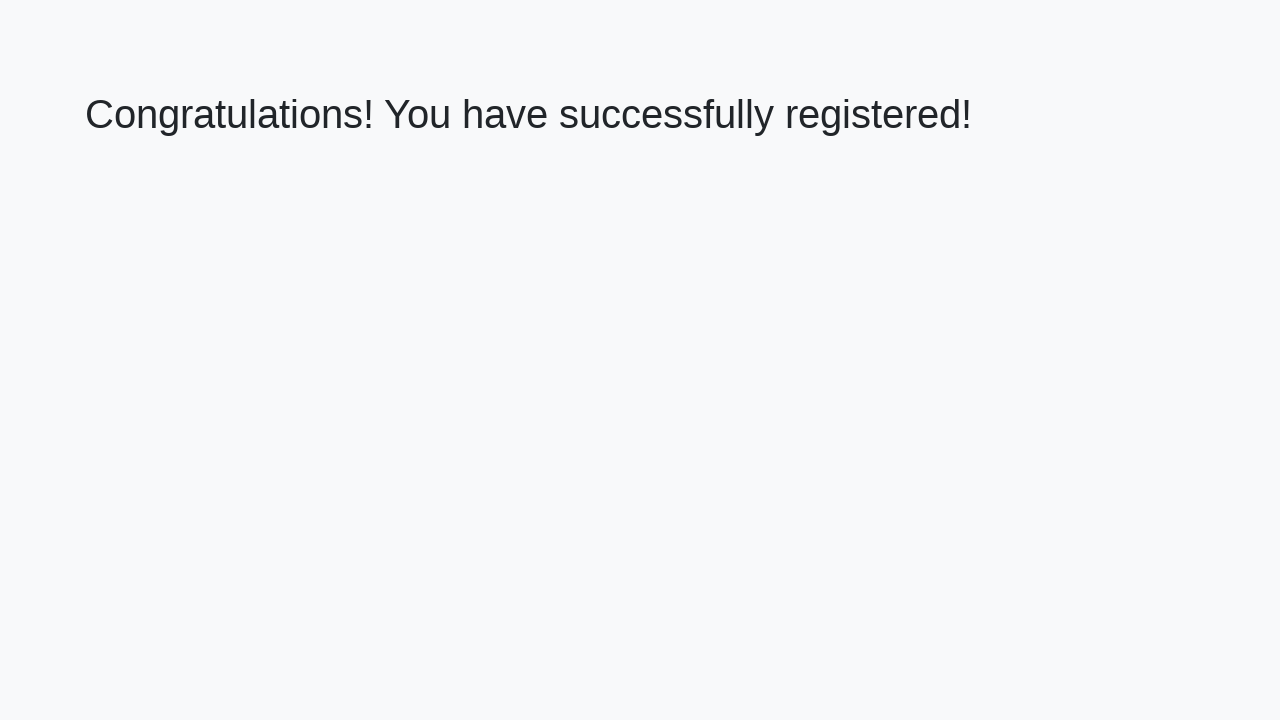

Verified success message matches expected text
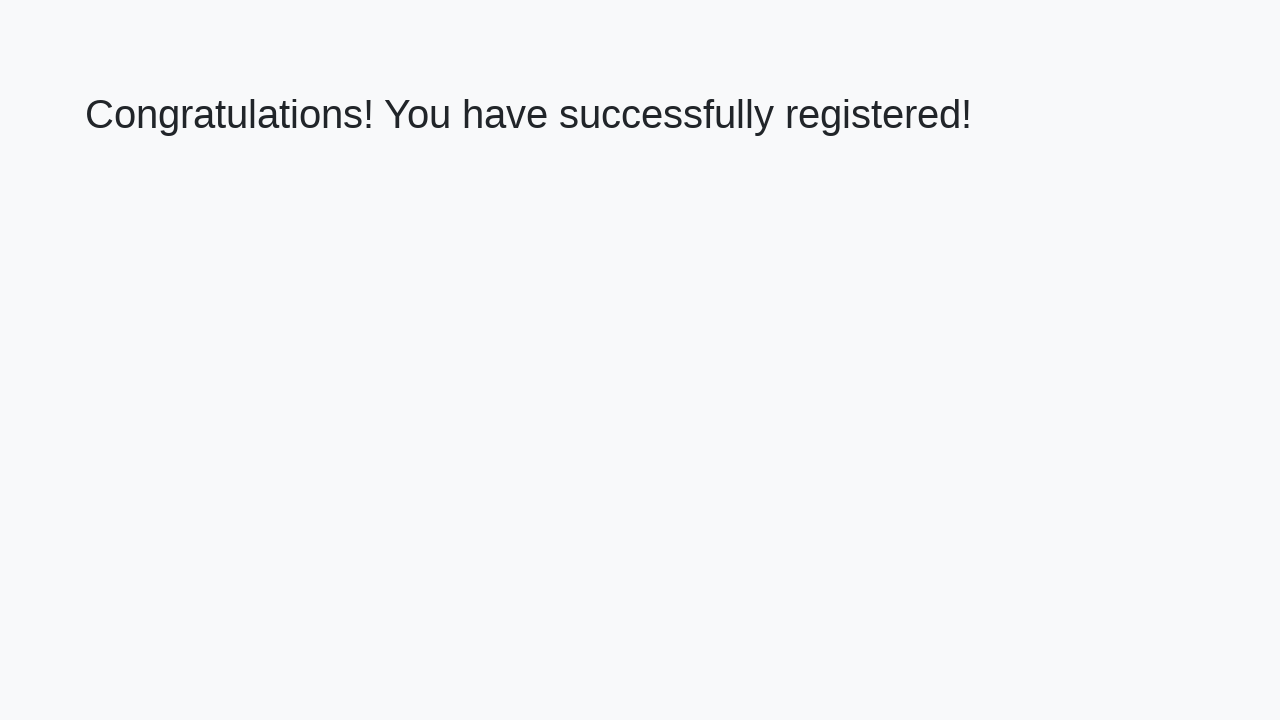

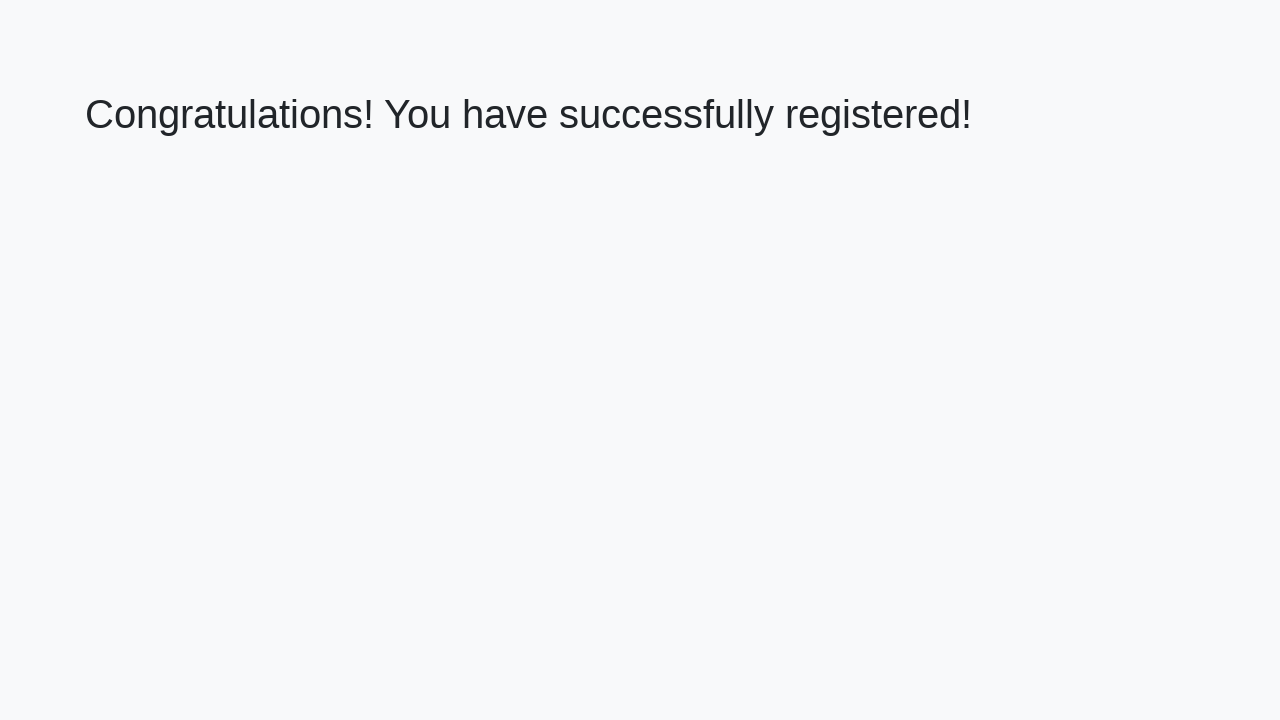